Tests the online microphone test website by navigating to it and clicking the audio start button to initiate the microphone test

Starting URL: https://www.onlinemictest.com/

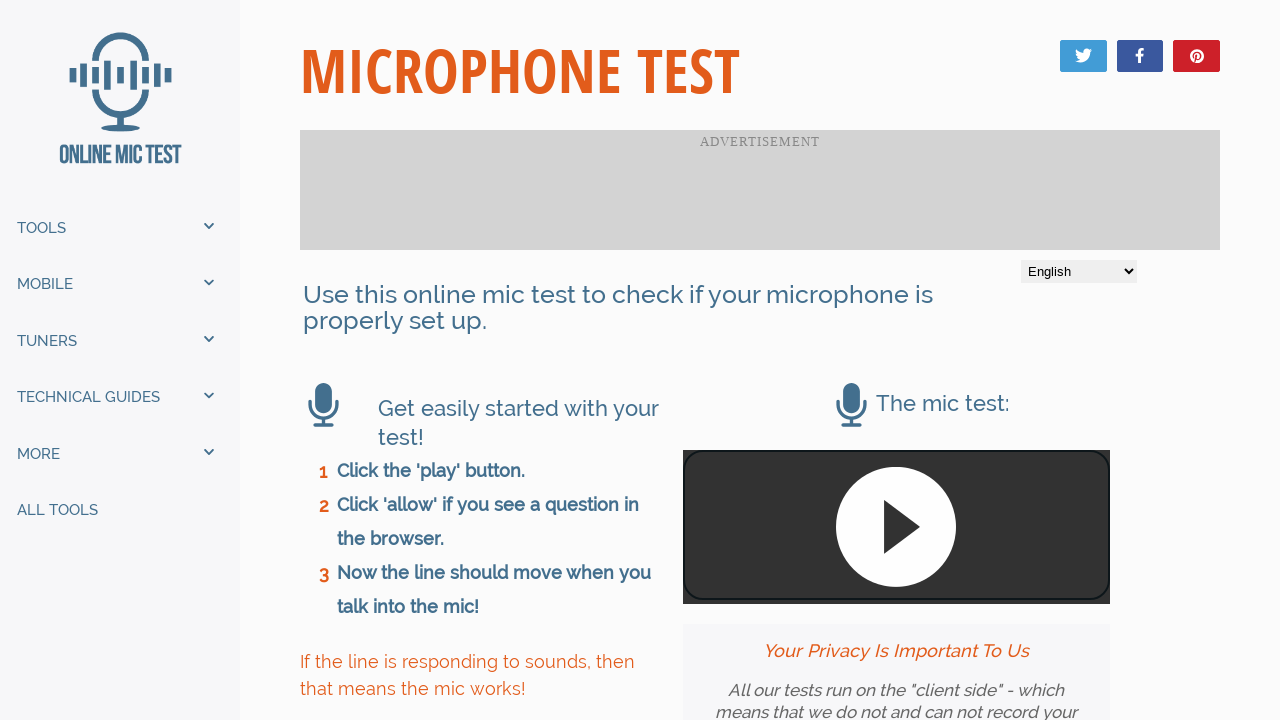

Navigated to online microphone test website
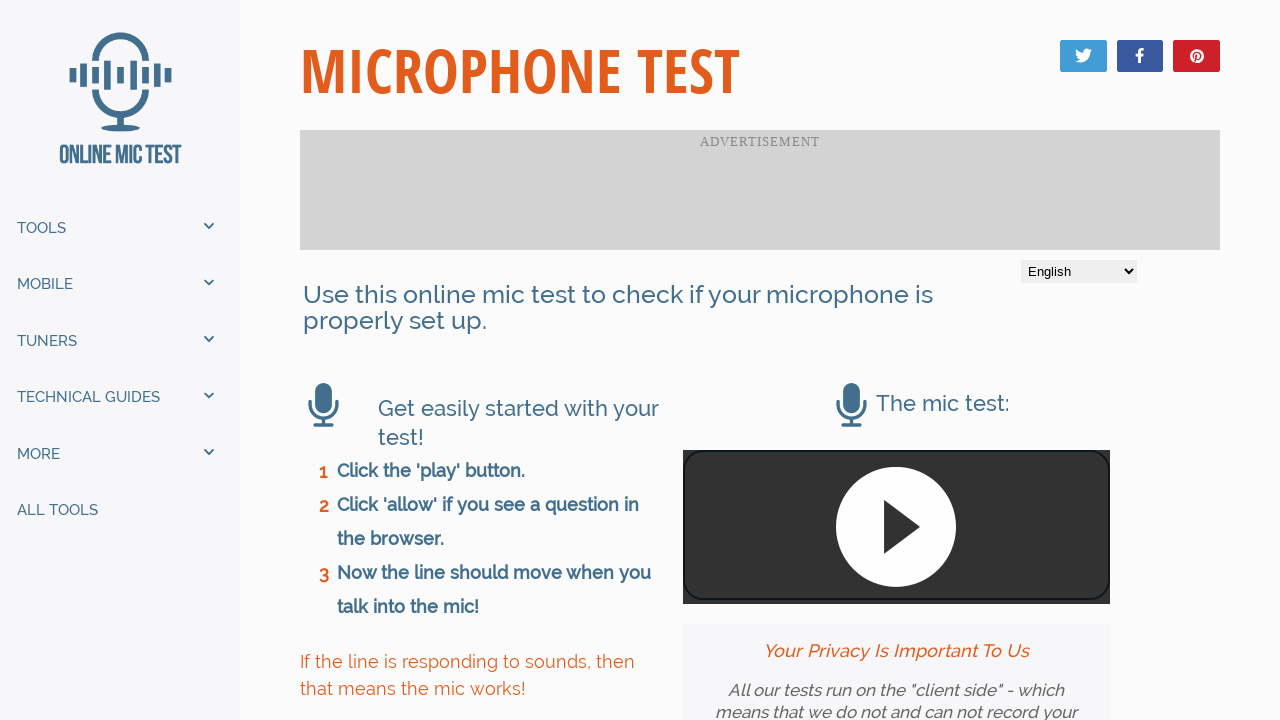

Clicked audio start button to initiate microphone test at (896, 527) on #audio-start
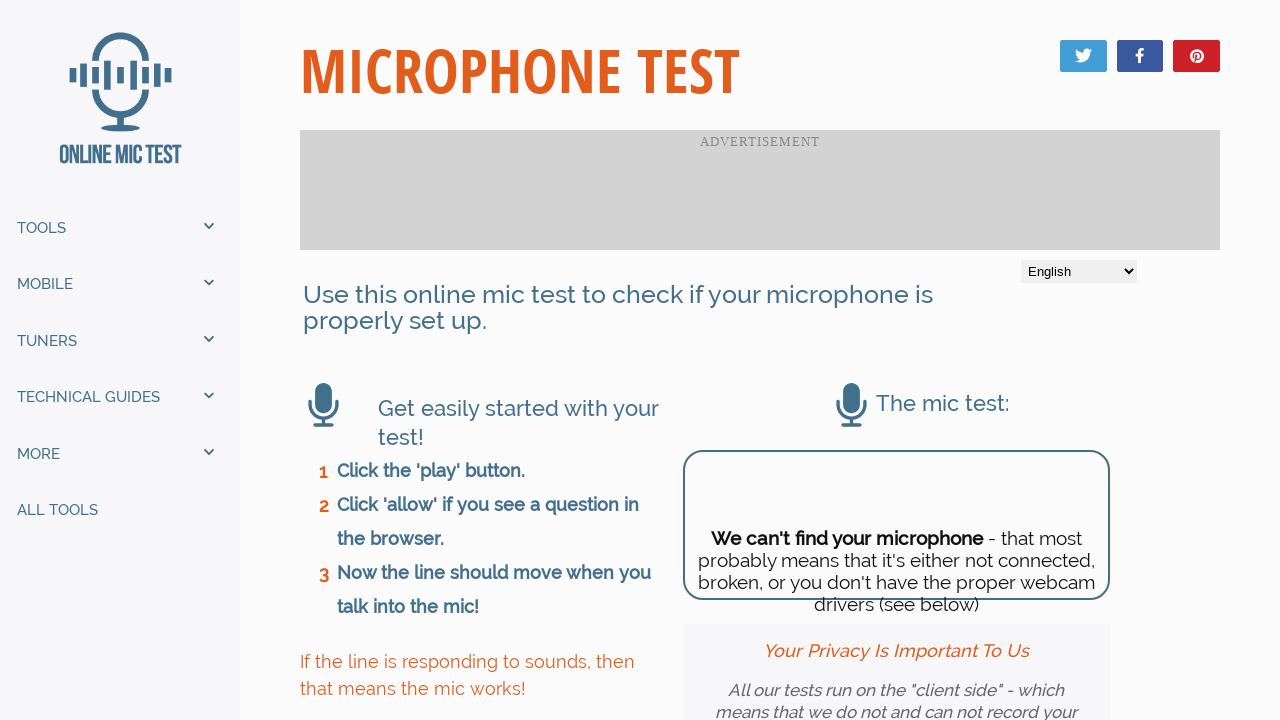

Waited 15 seconds for audio test to complete
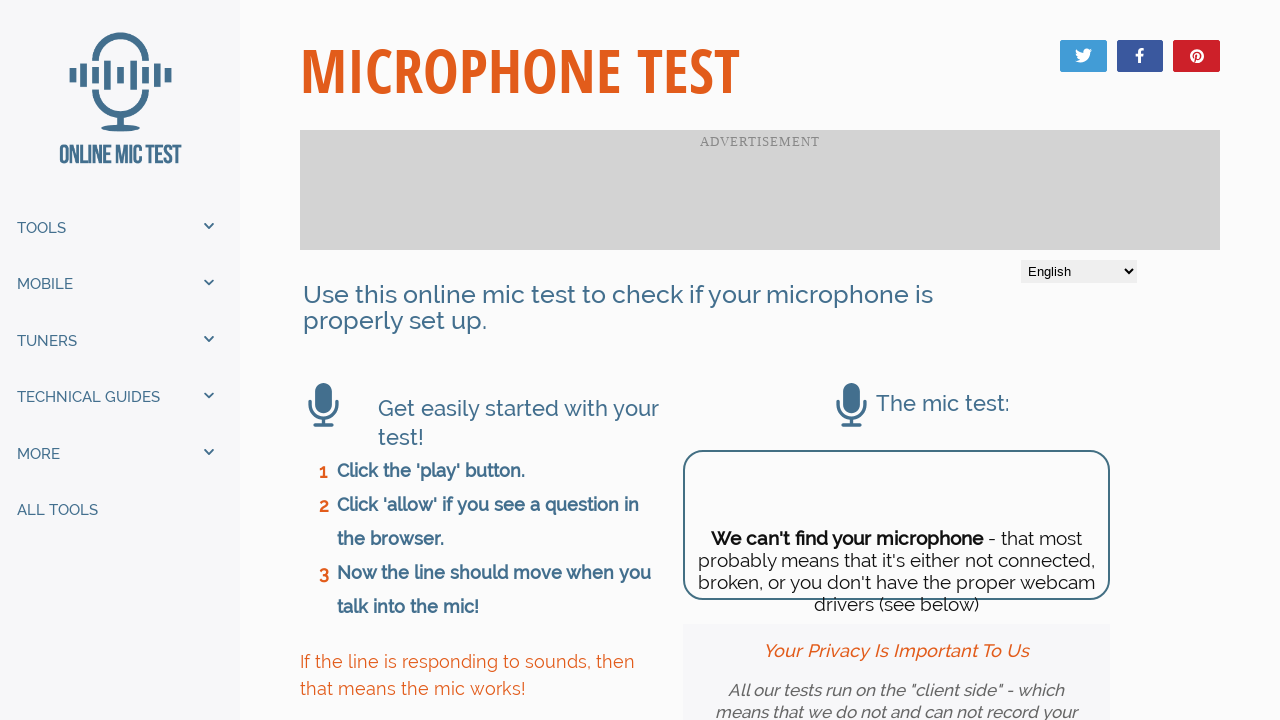

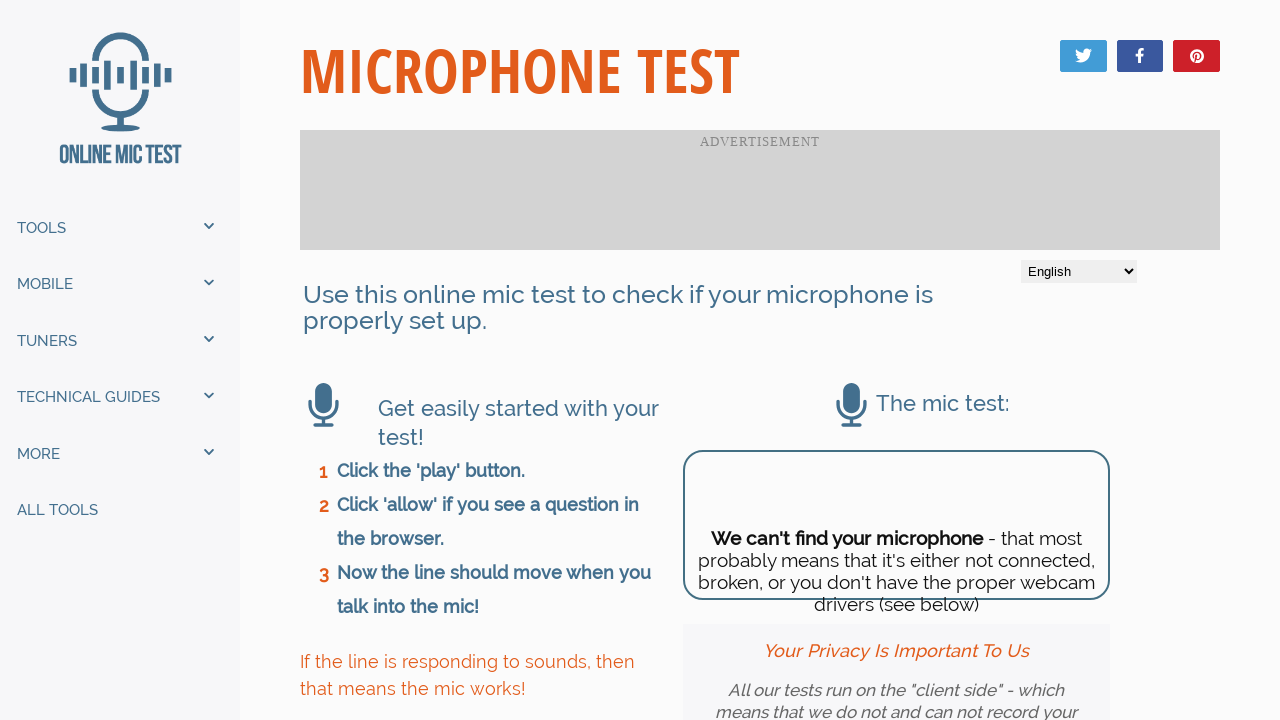